Tests JavaScript prompt alert handling by clicking a button that triggers a prompt, entering text into the prompt, and accepting it.

Starting URL: https://demoqa.com/alerts

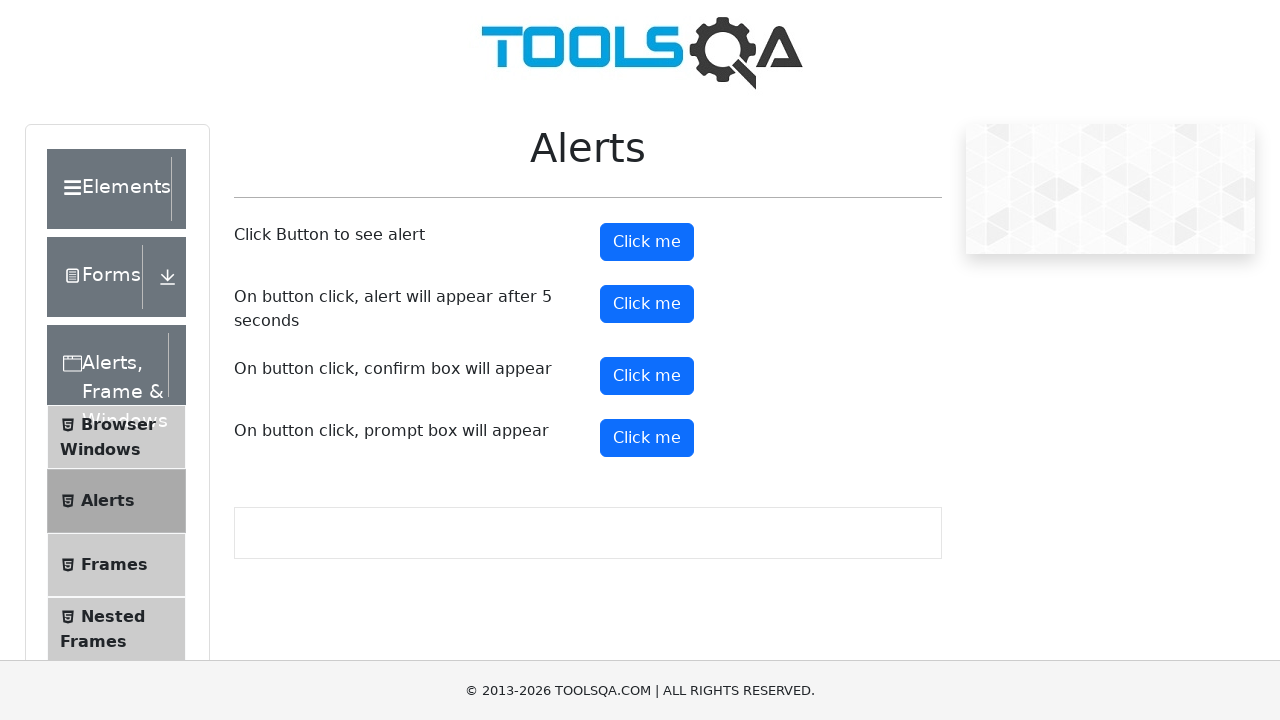

Set up dialog event handler for prompt alerts
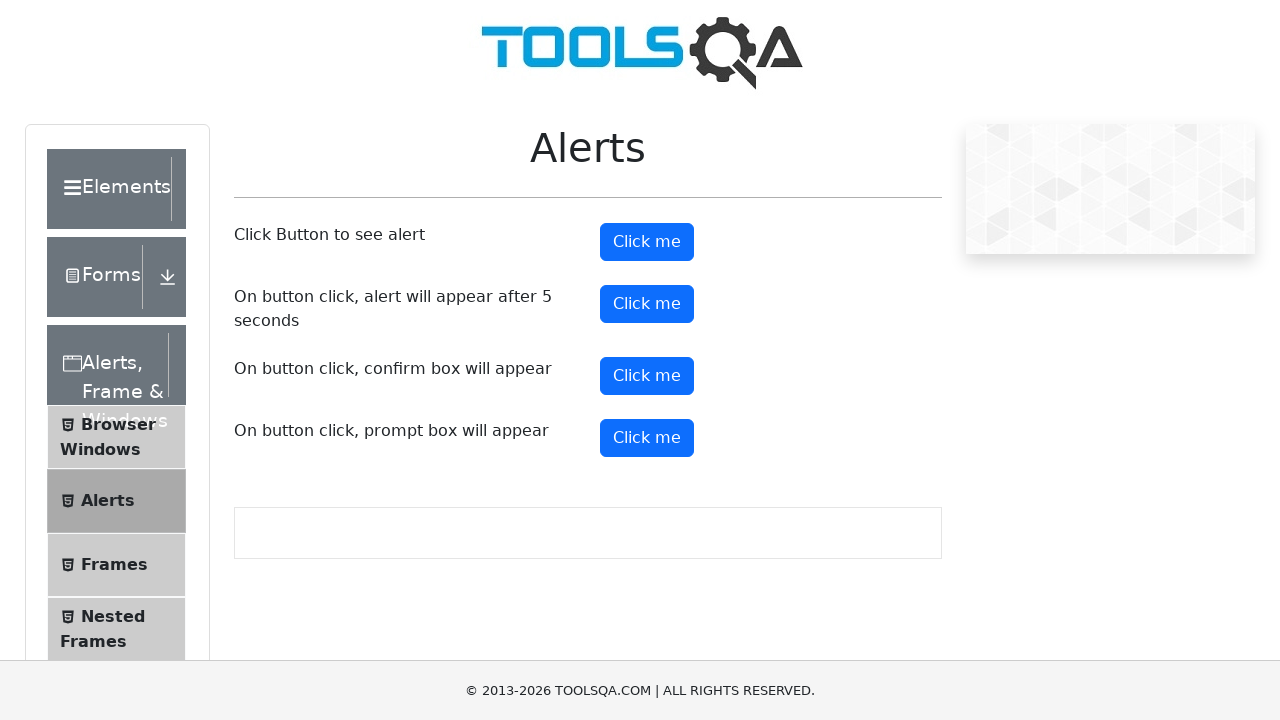

Clicked prompt button to trigger JavaScript prompt alert at (647, 438) on button#promtButton
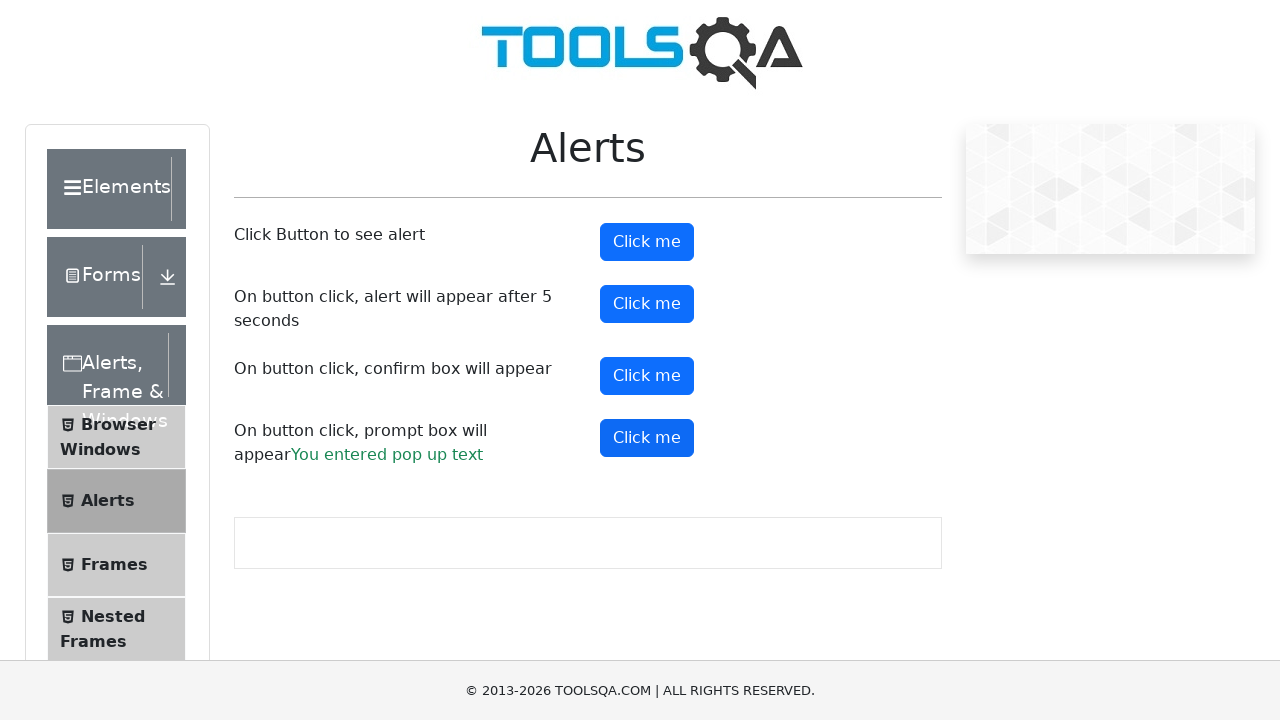

Waited for dialog handling to complete
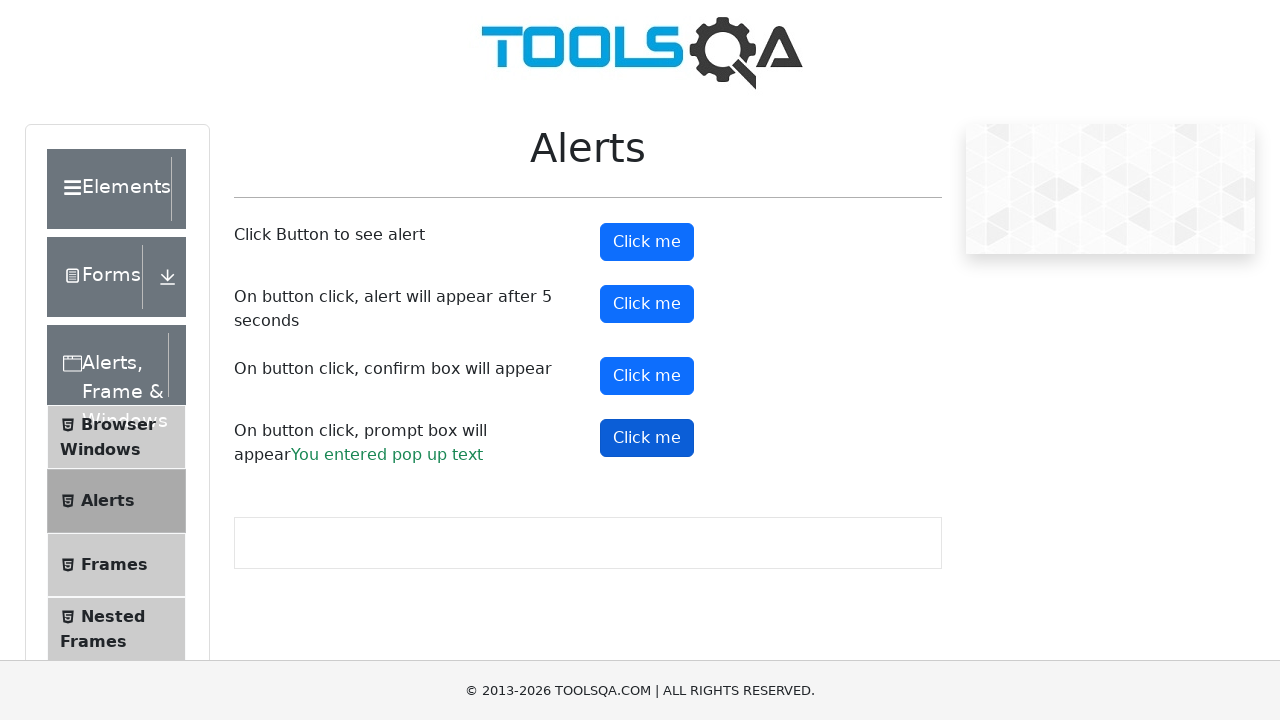

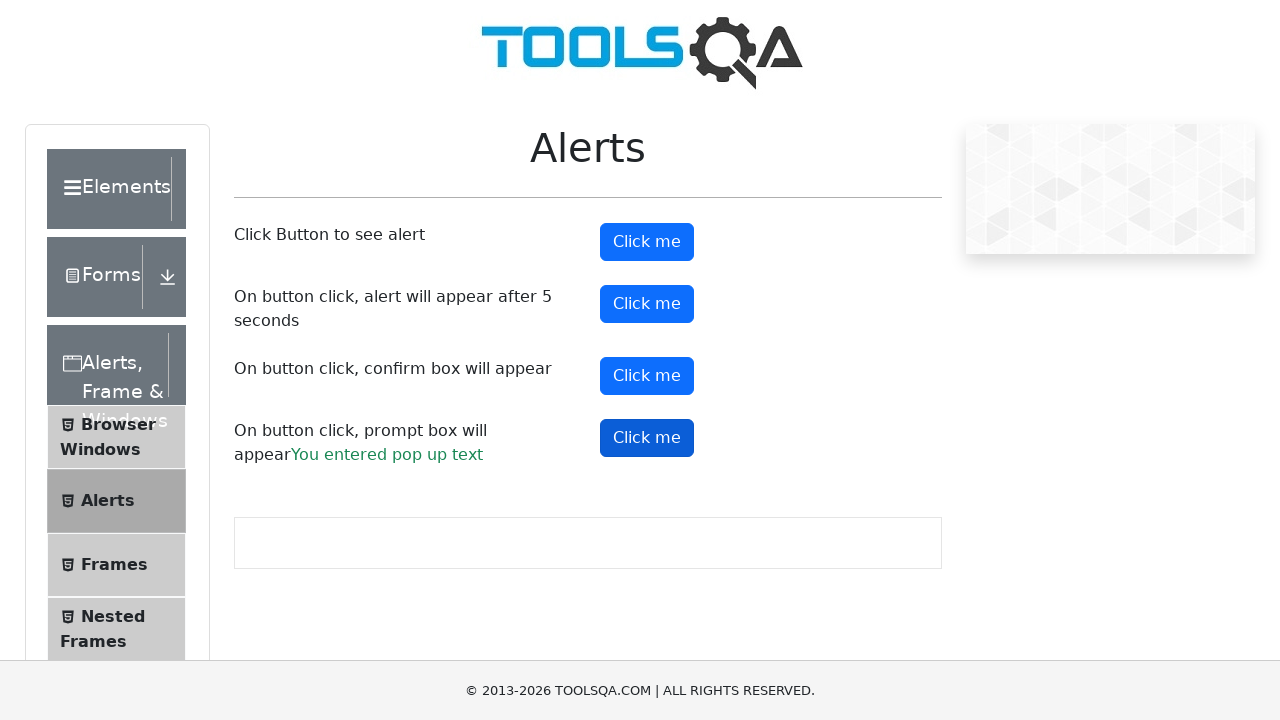